Tests dynamic content loading by clicking a start button and waiting for hidden content to become visible, then verifying the loaded text.

Starting URL: https://the-internet.herokuapp.com/dynamic_loading/1

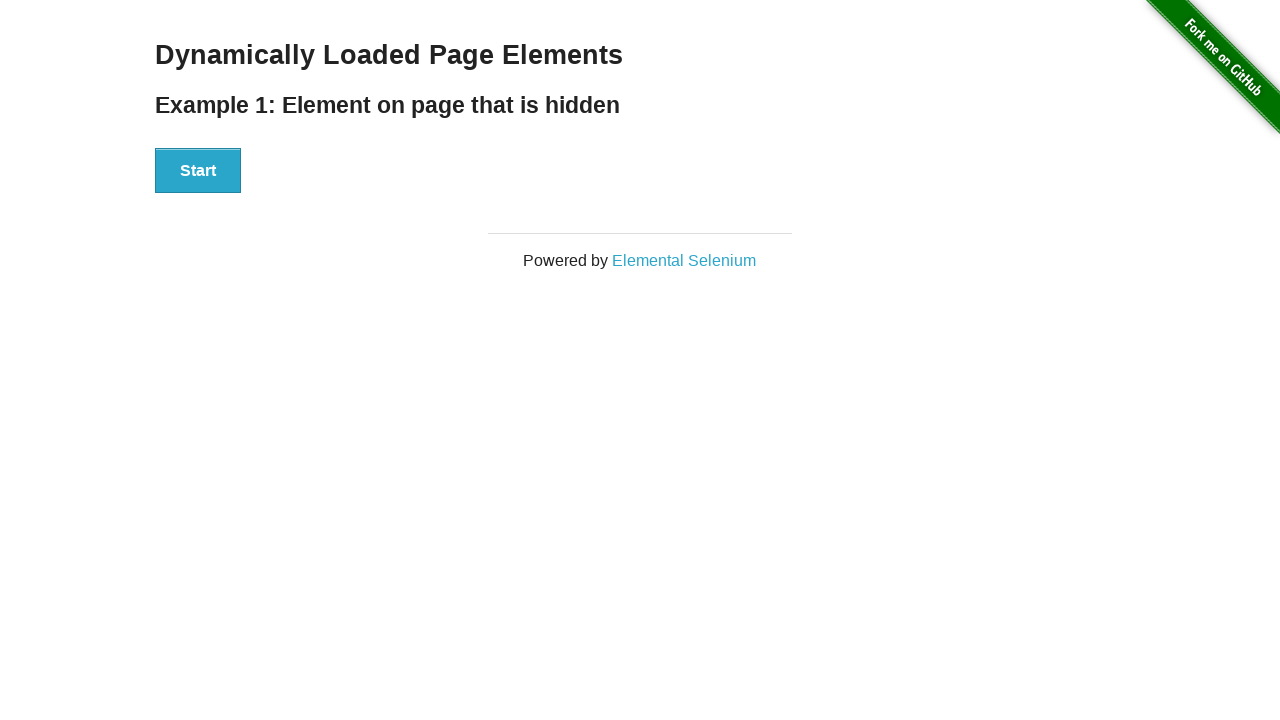

Clicked the start button to trigger dynamic content loading at (198, 171) on xpath=//div[@id='start']/button
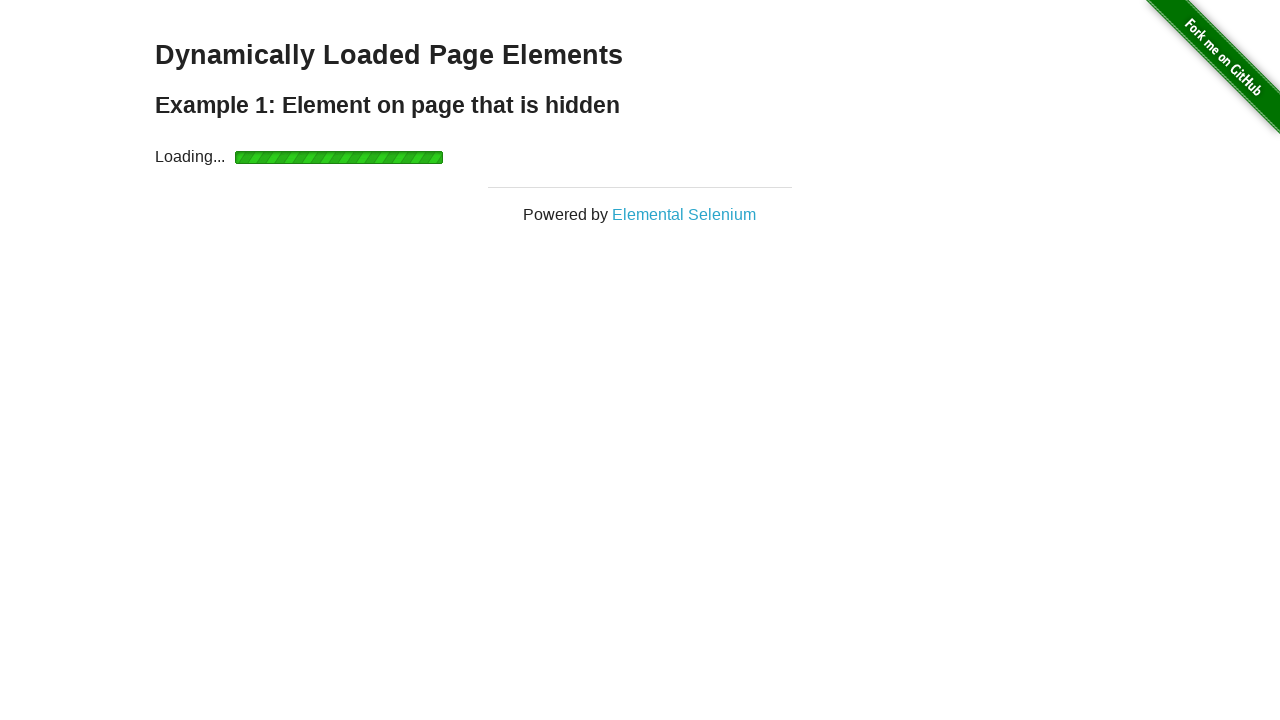

Waited for finish text to become visible
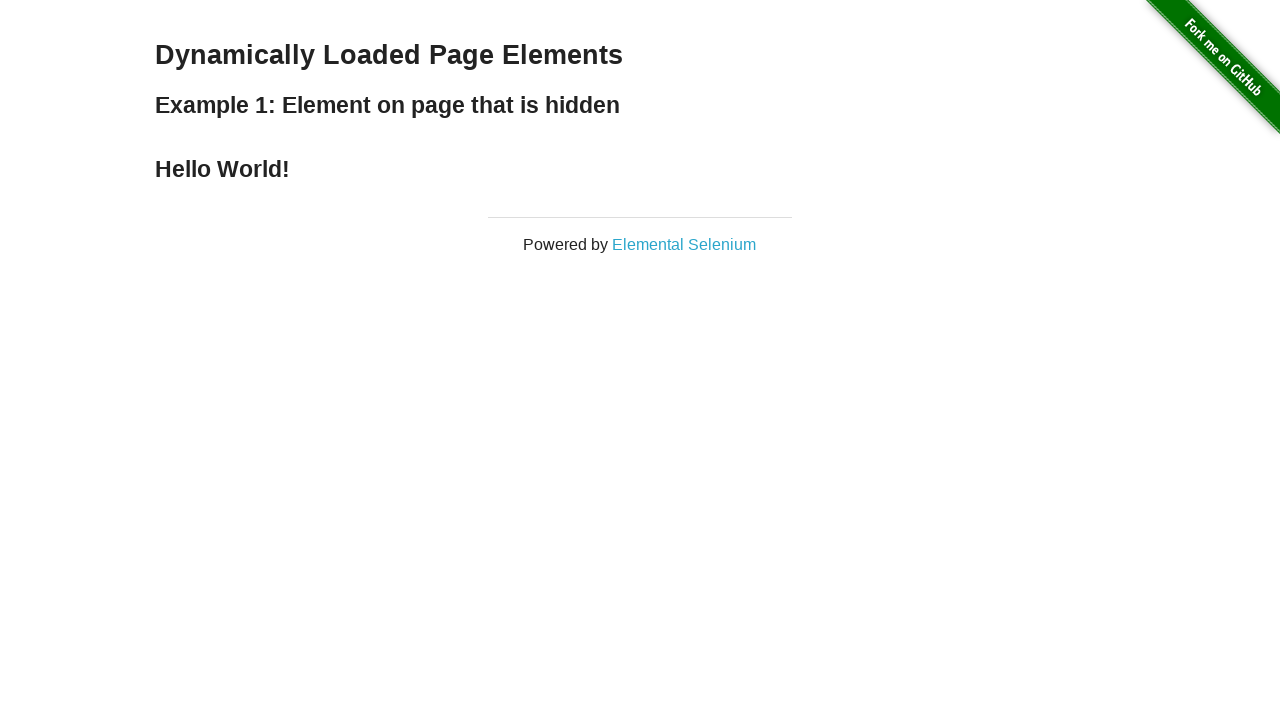

Retrieved loaded text content: 'Hello World!'
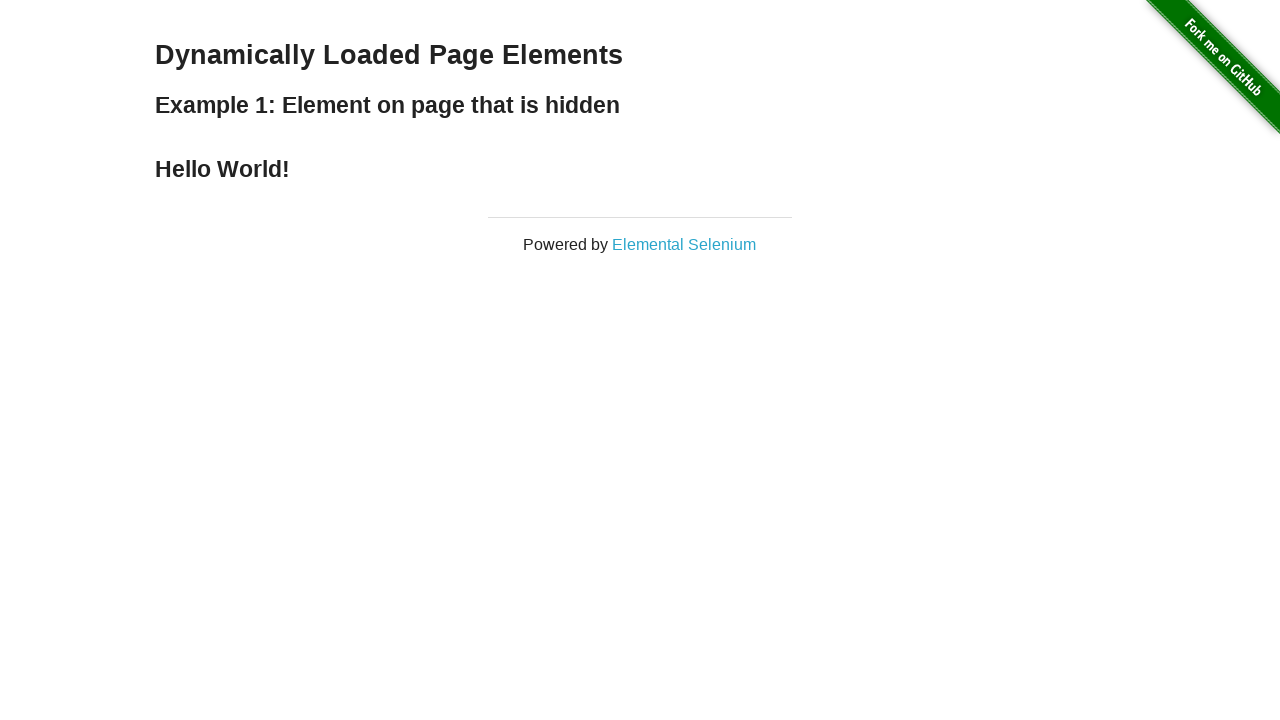

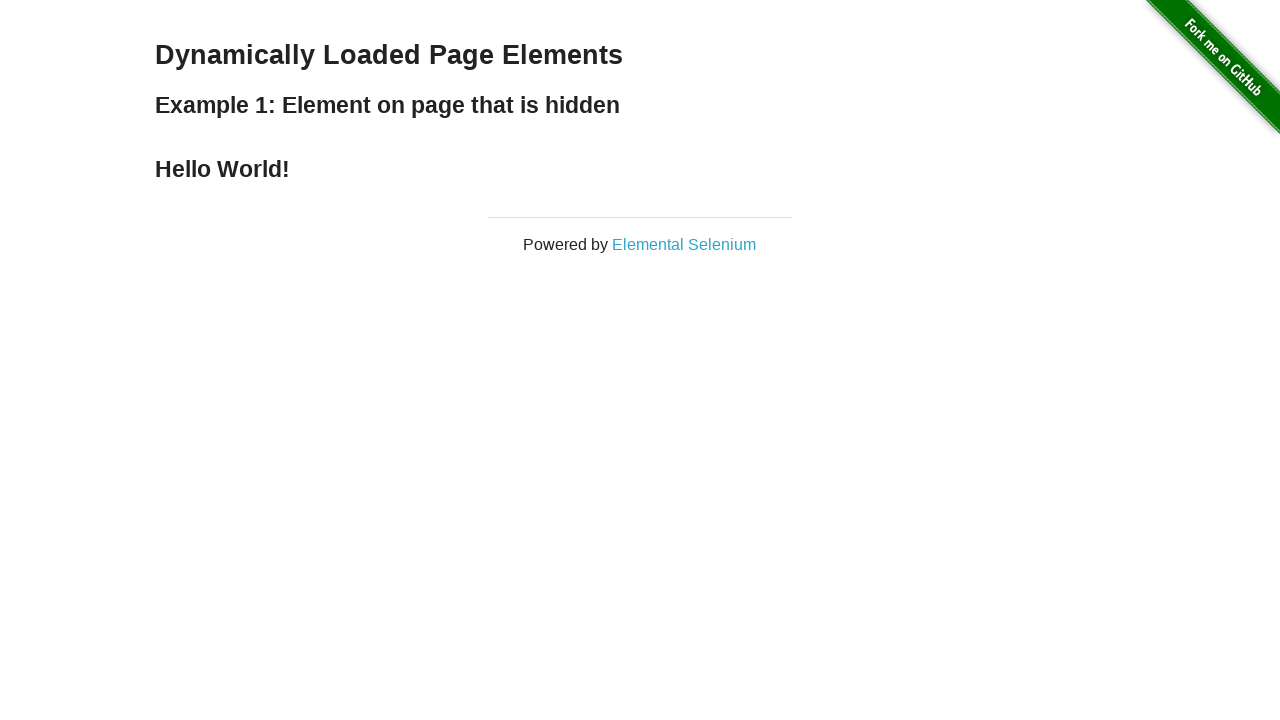